Tests jQuery tooltip functionality by hovering over an age input field and verifying the tooltip text appears

Starting URL: https://automationfc.github.io/jquery-tooltip/

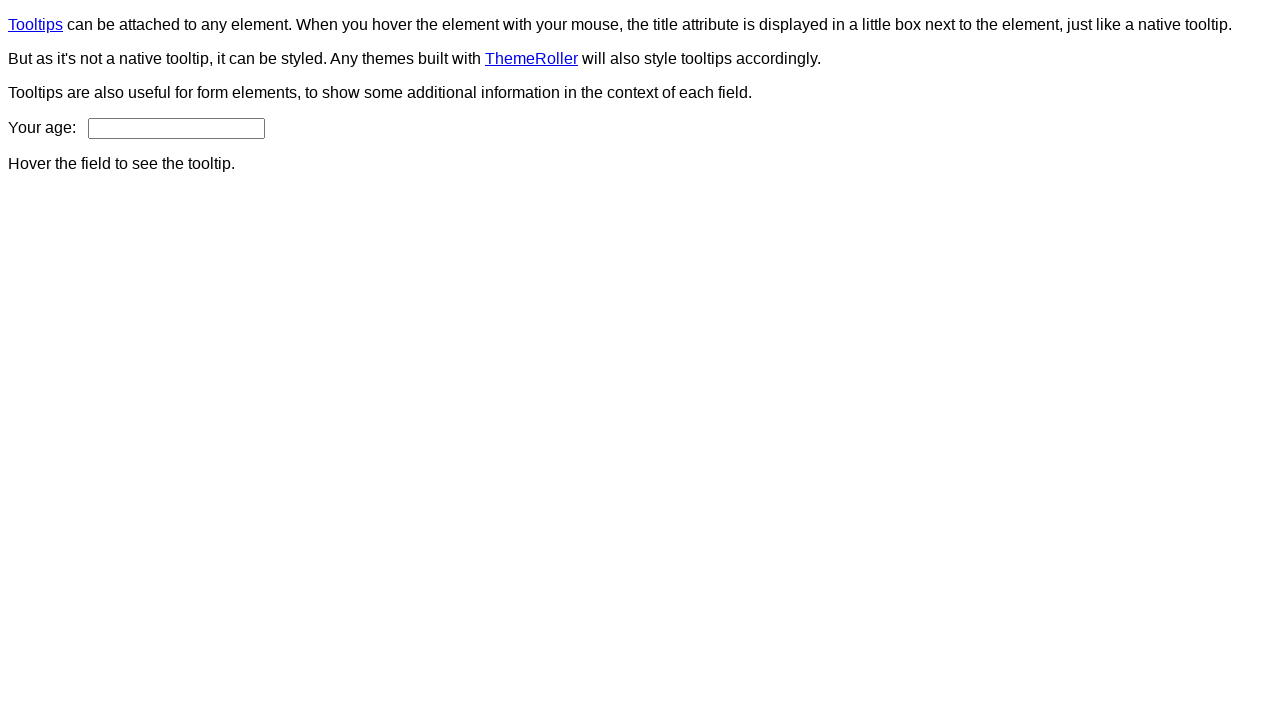

Hovered over age input field to trigger tooltip at (176, 128) on input#age
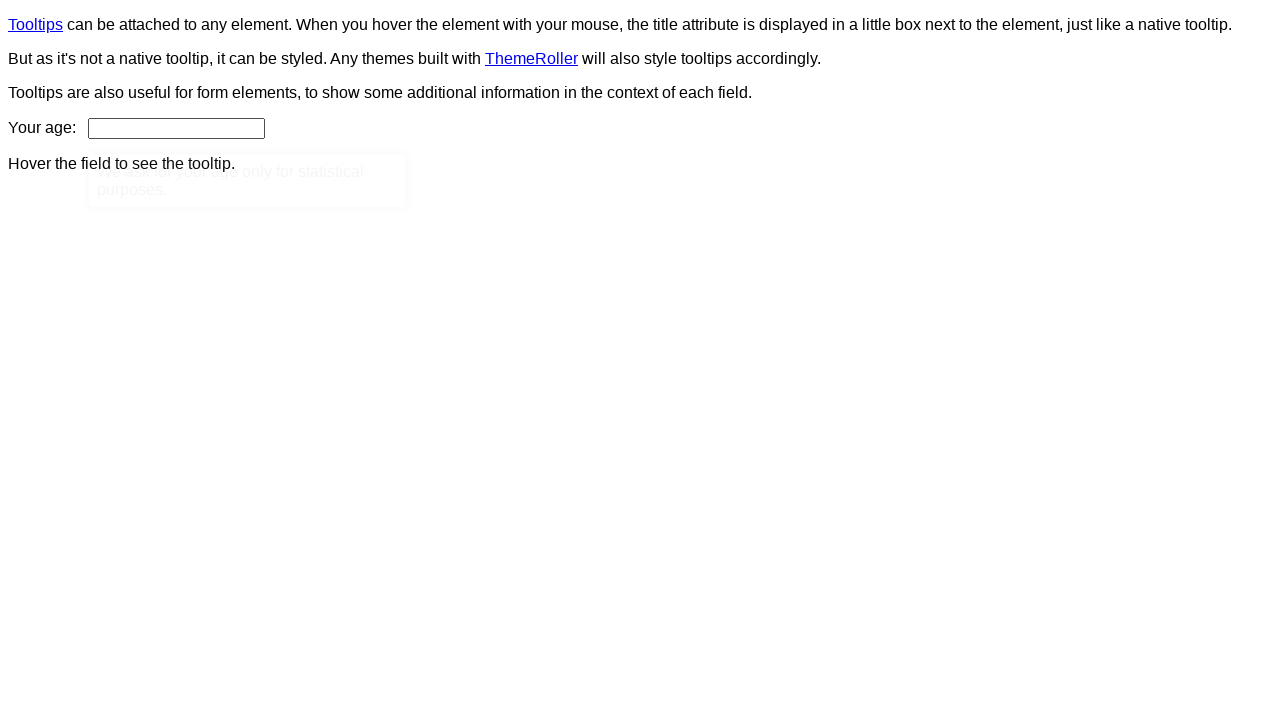

Tooltip content element appeared
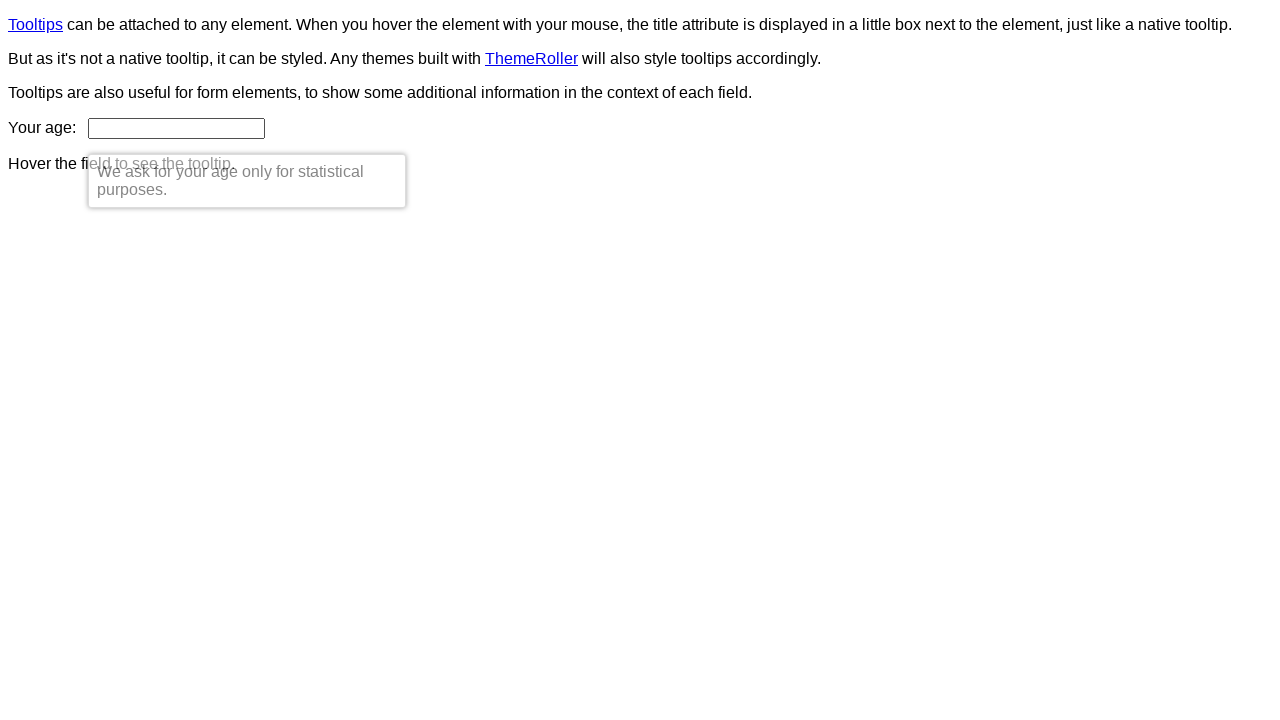

Verified tooltip text matches expected message: 'We ask for your age only for statistical purposes.'
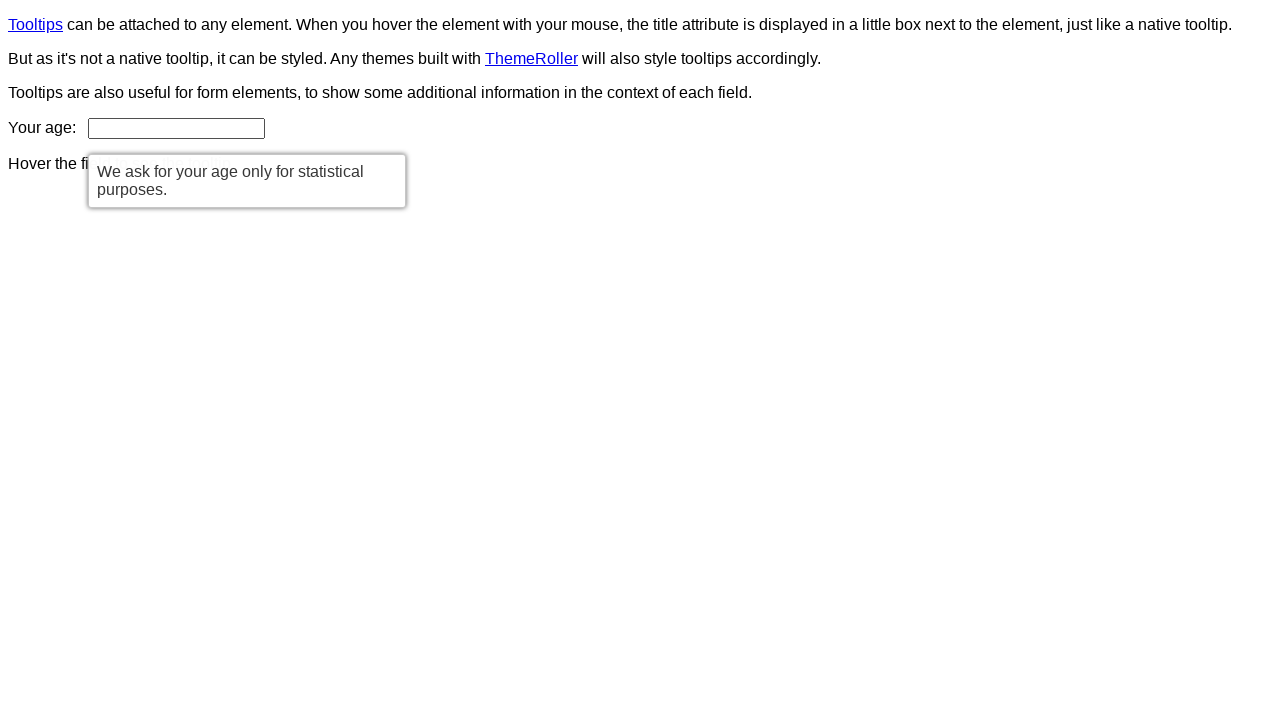

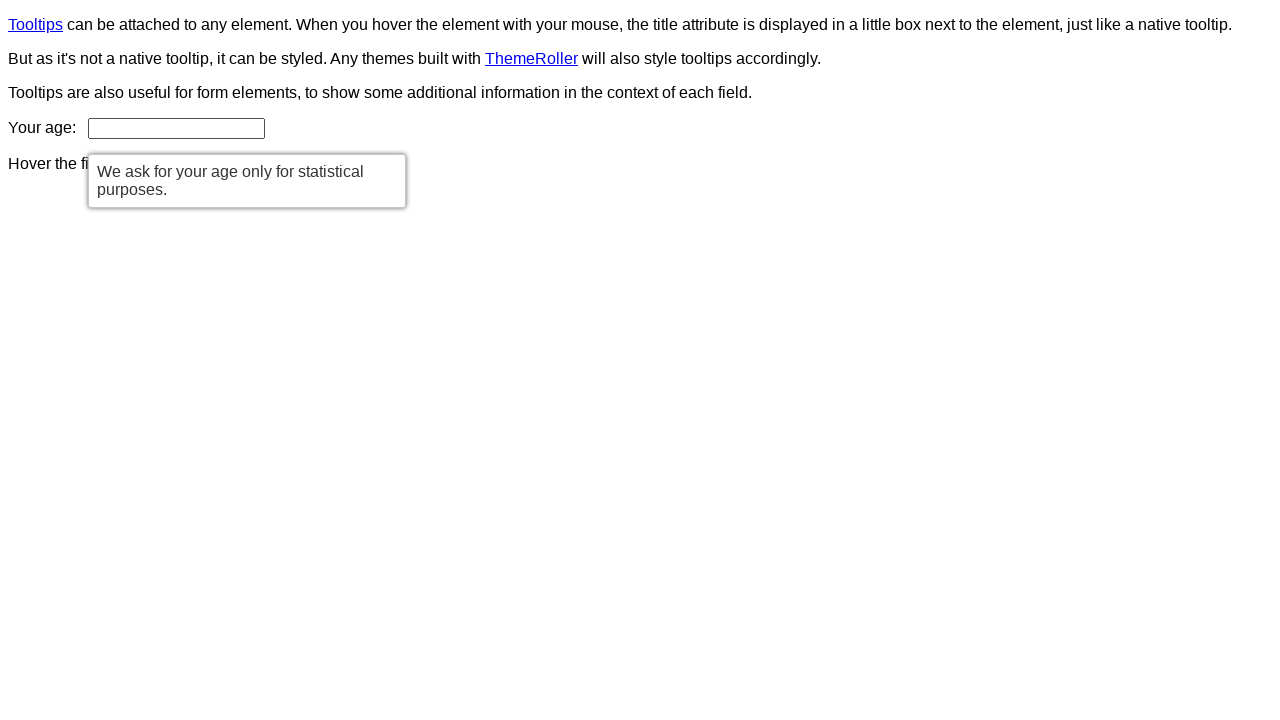